Navigates to jQuery UI datepicker demo page and maximizes the browser window

Starting URL: https://jqueryui.com/datepicker/

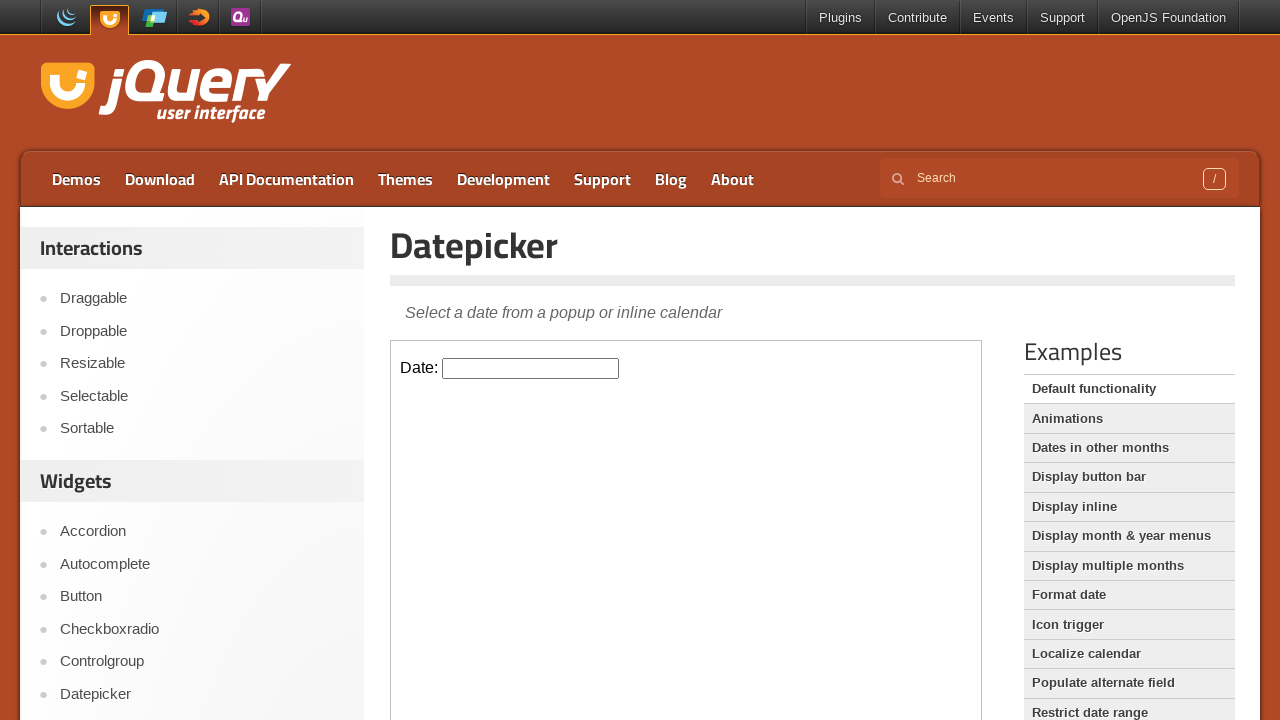

Navigated to jQuery UI datepicker demo page
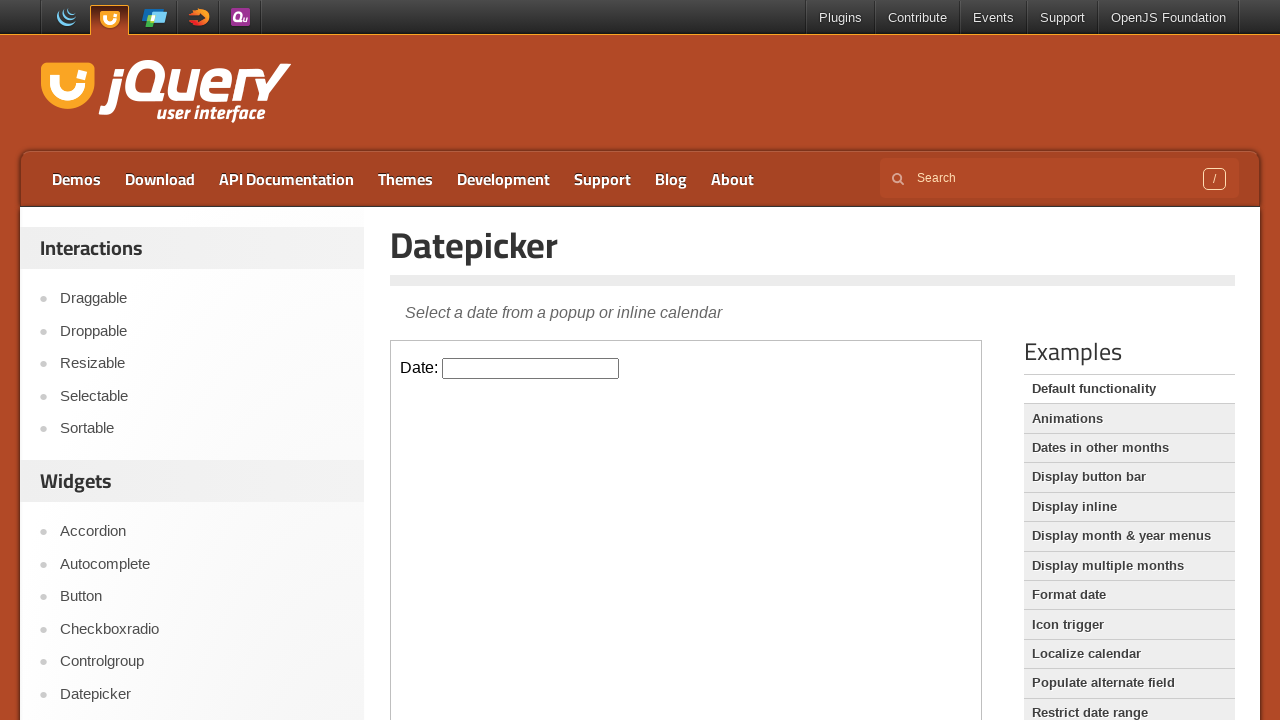

Maximized browser window to 1920x1080
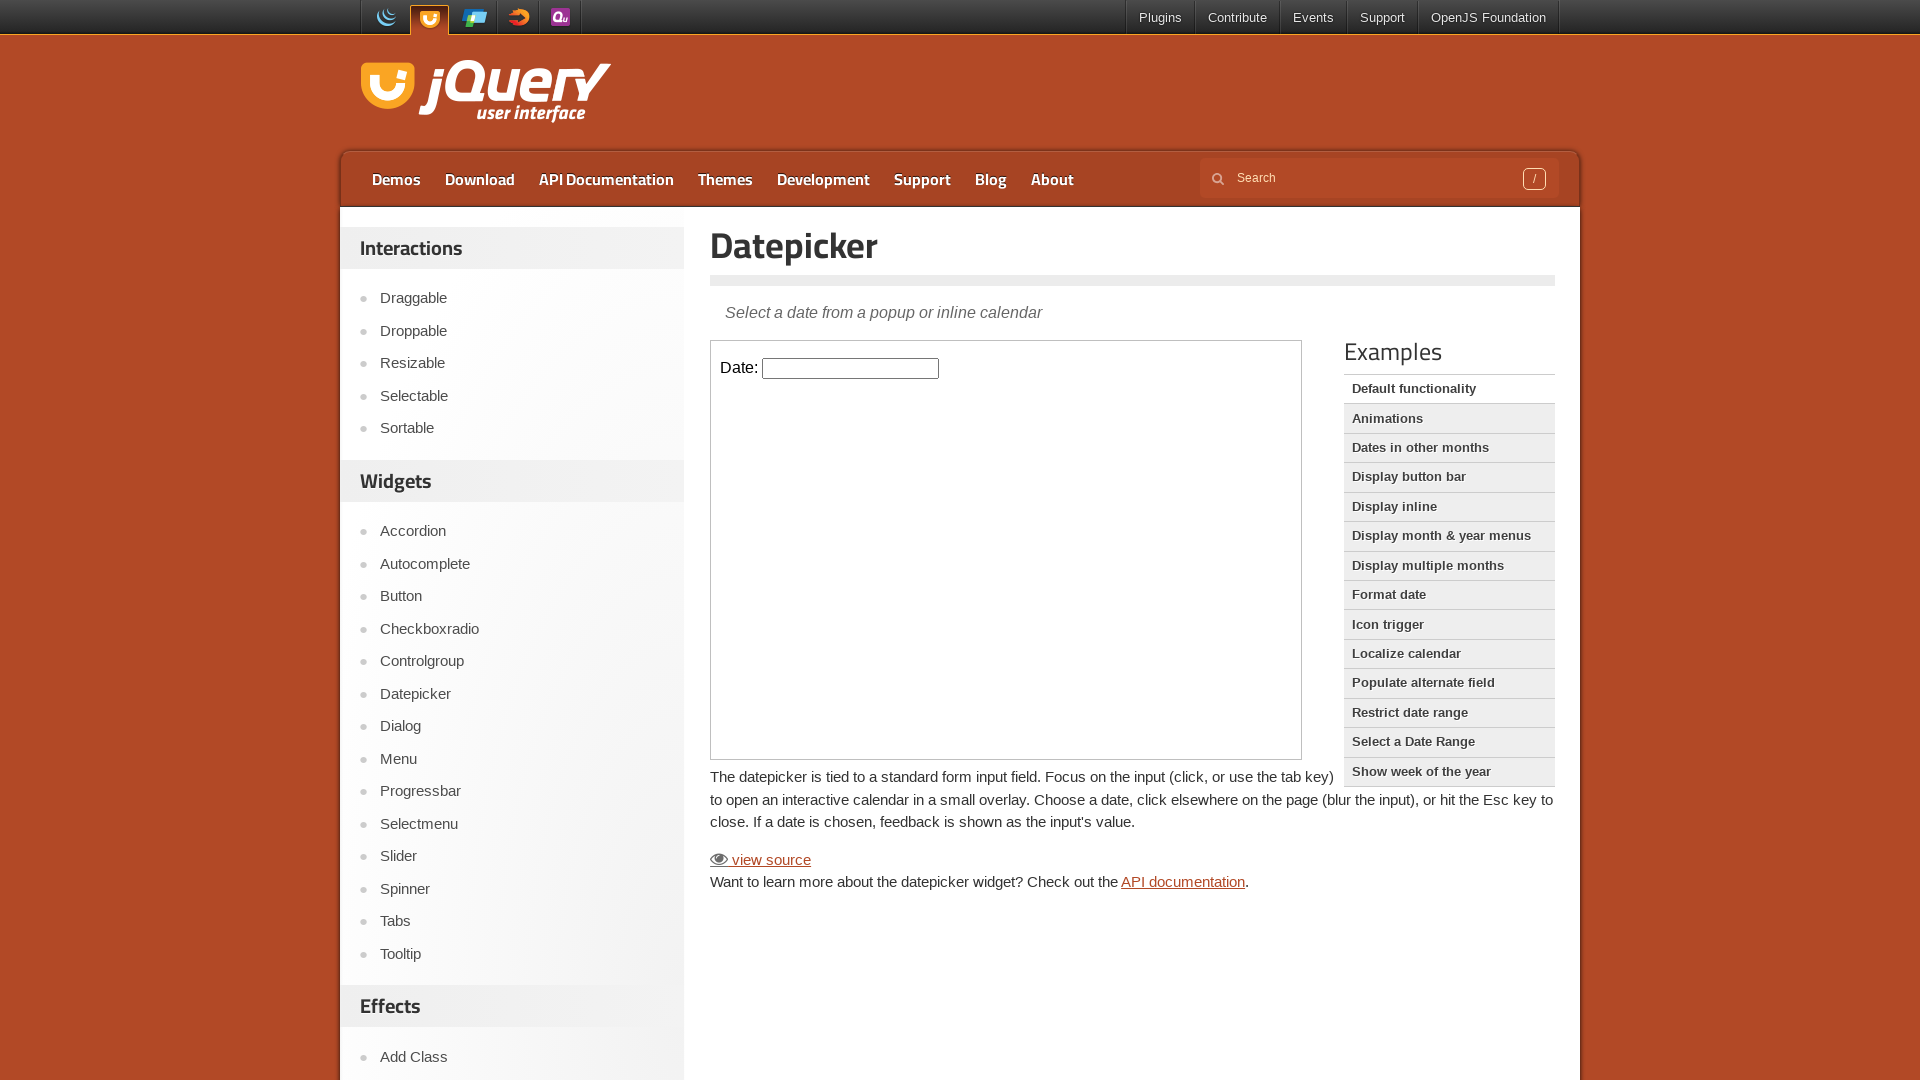

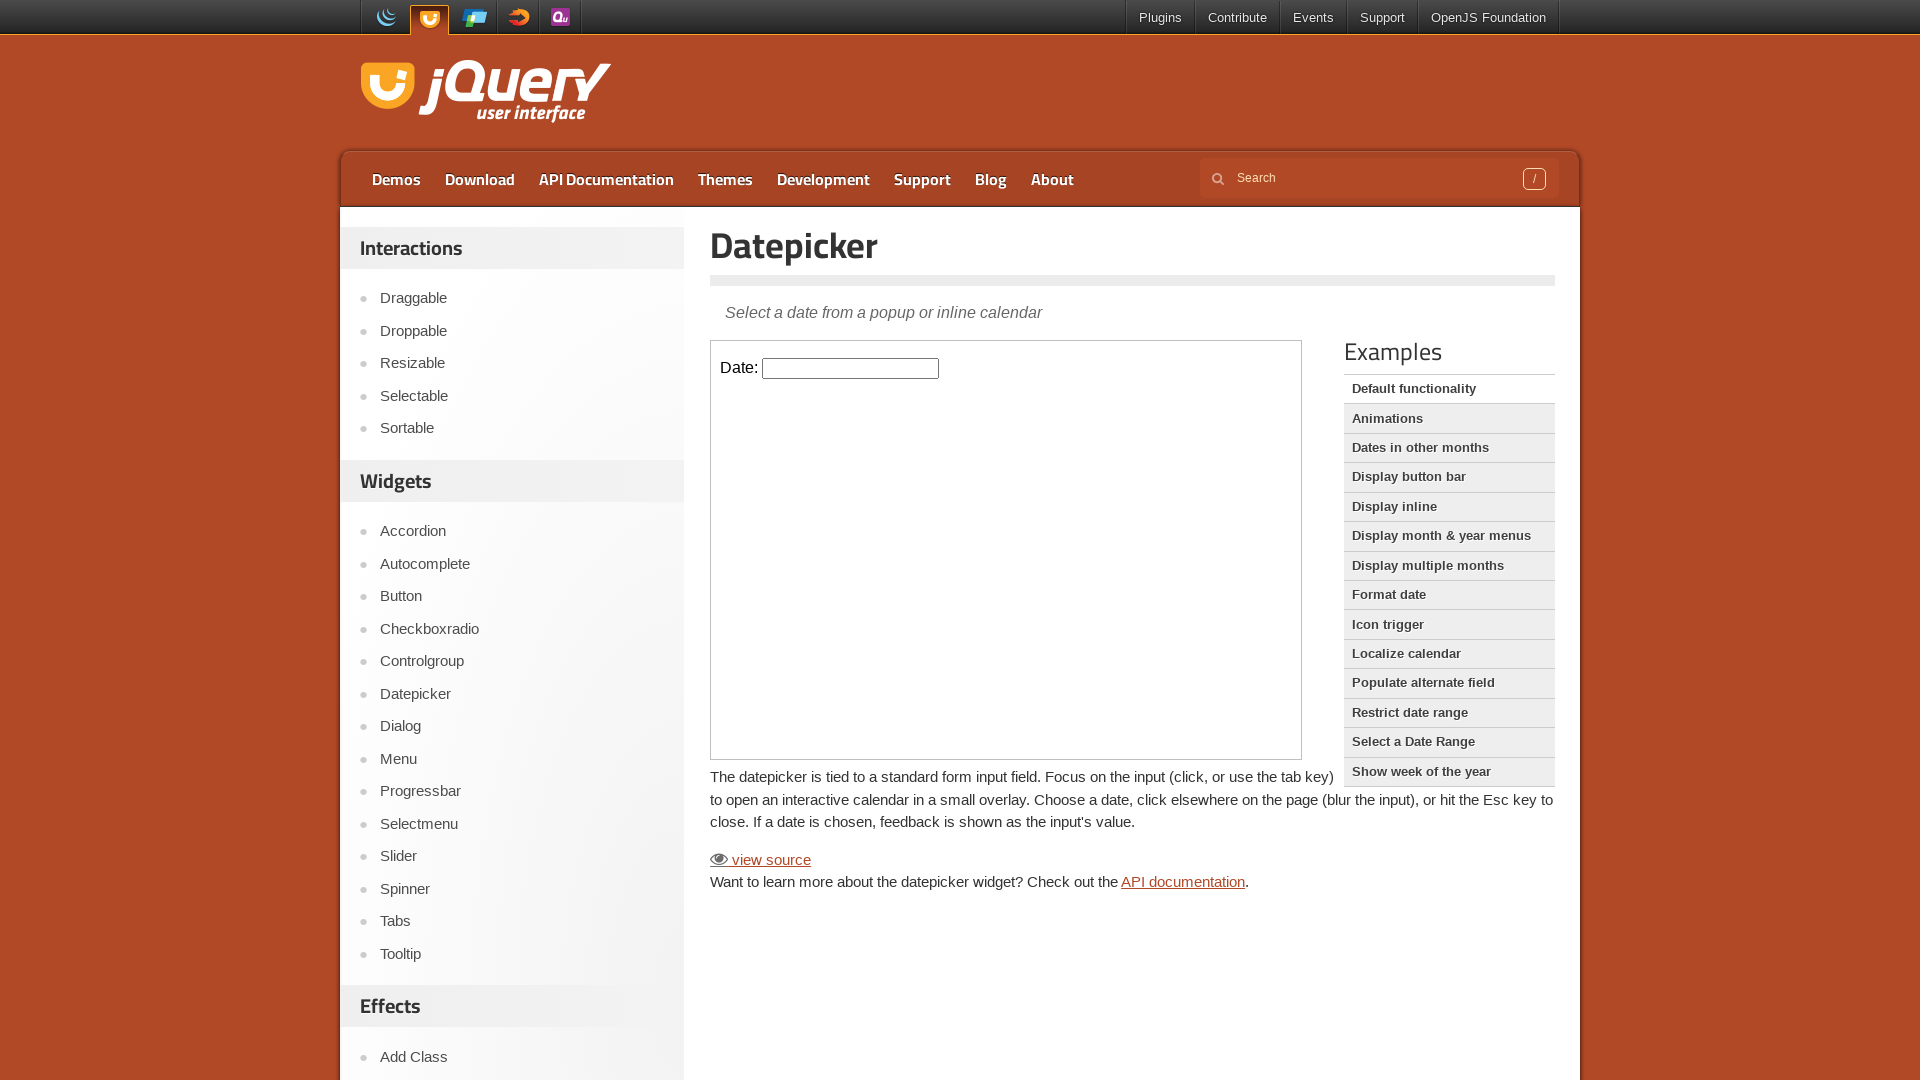